Tests JavaScript alert handling by clicking a button that triggers an alert and then accepting/dismissing the alert dialog

Starting URL: https://demoqa.com/alerts

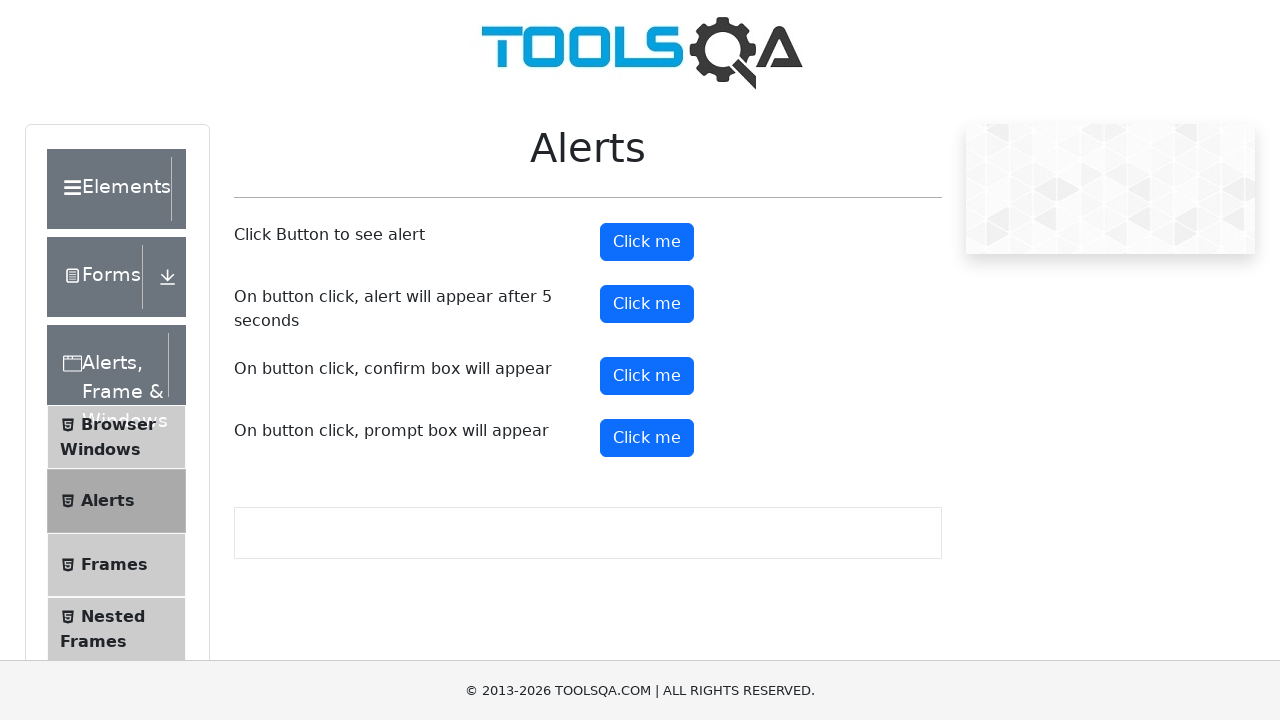

Clicked alert button to trigger JavaScript alert at (647, 242) on #alertButton
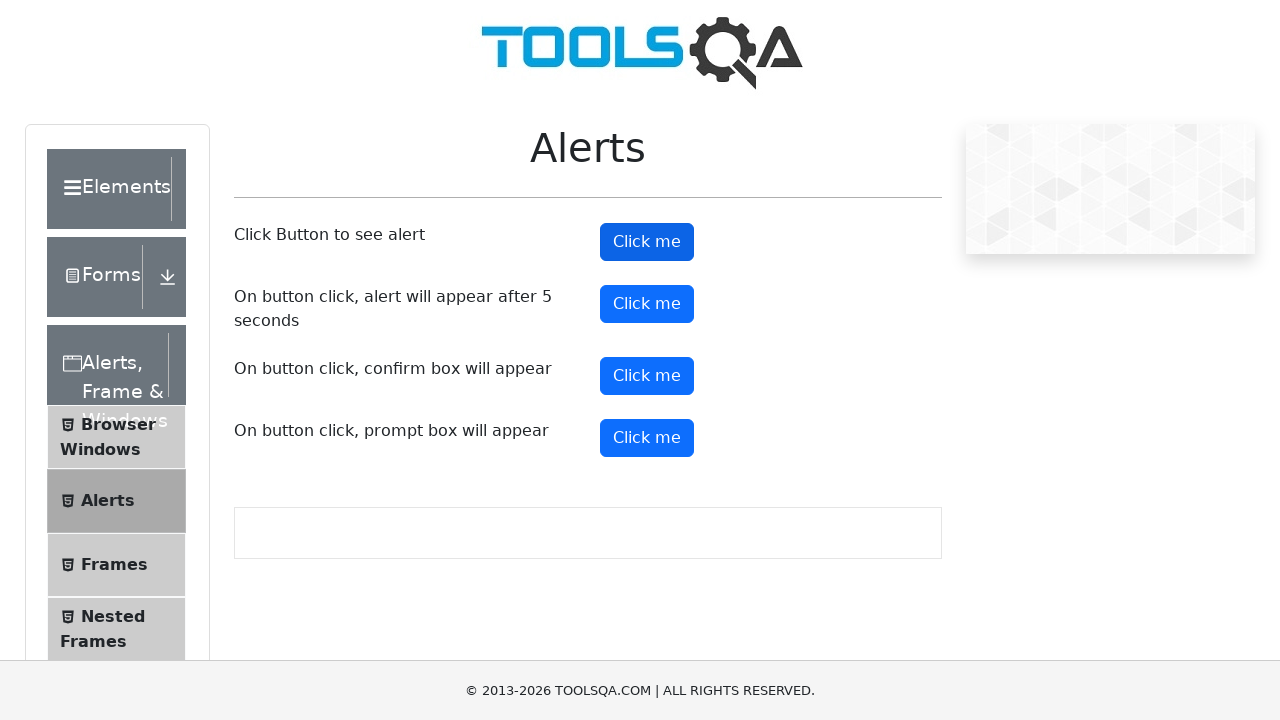

Set up dialog handler to accept alert
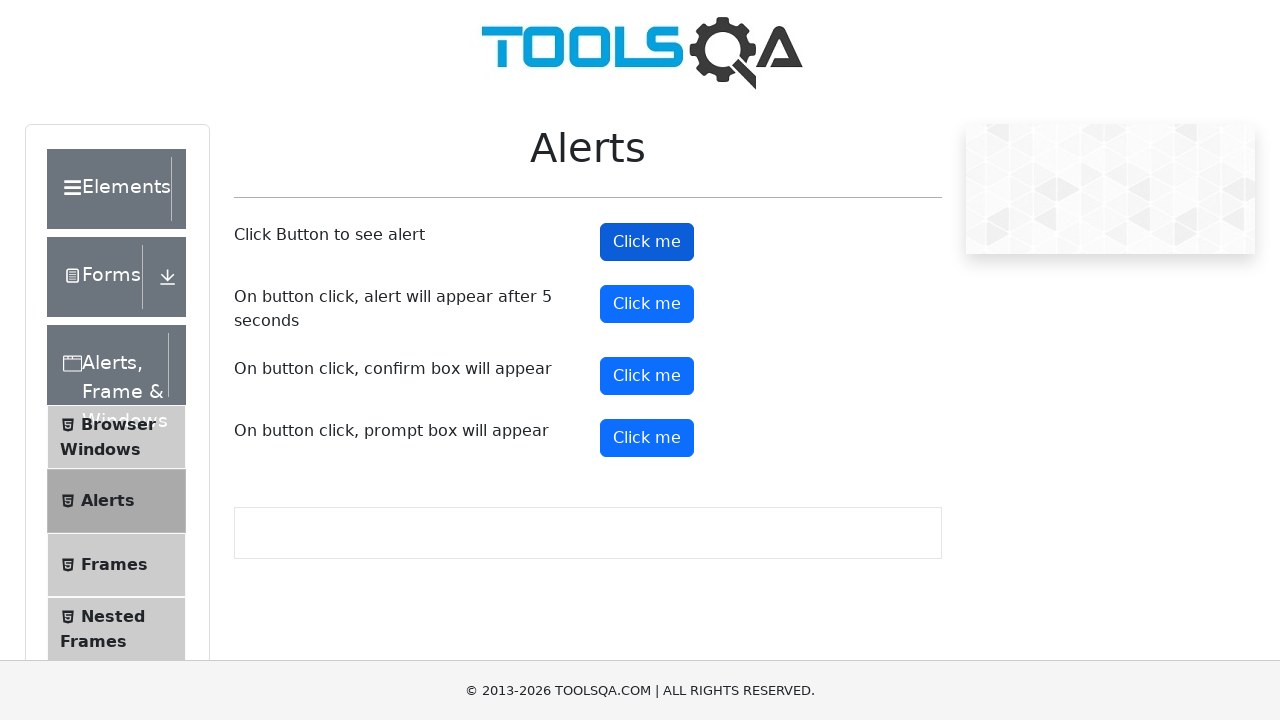

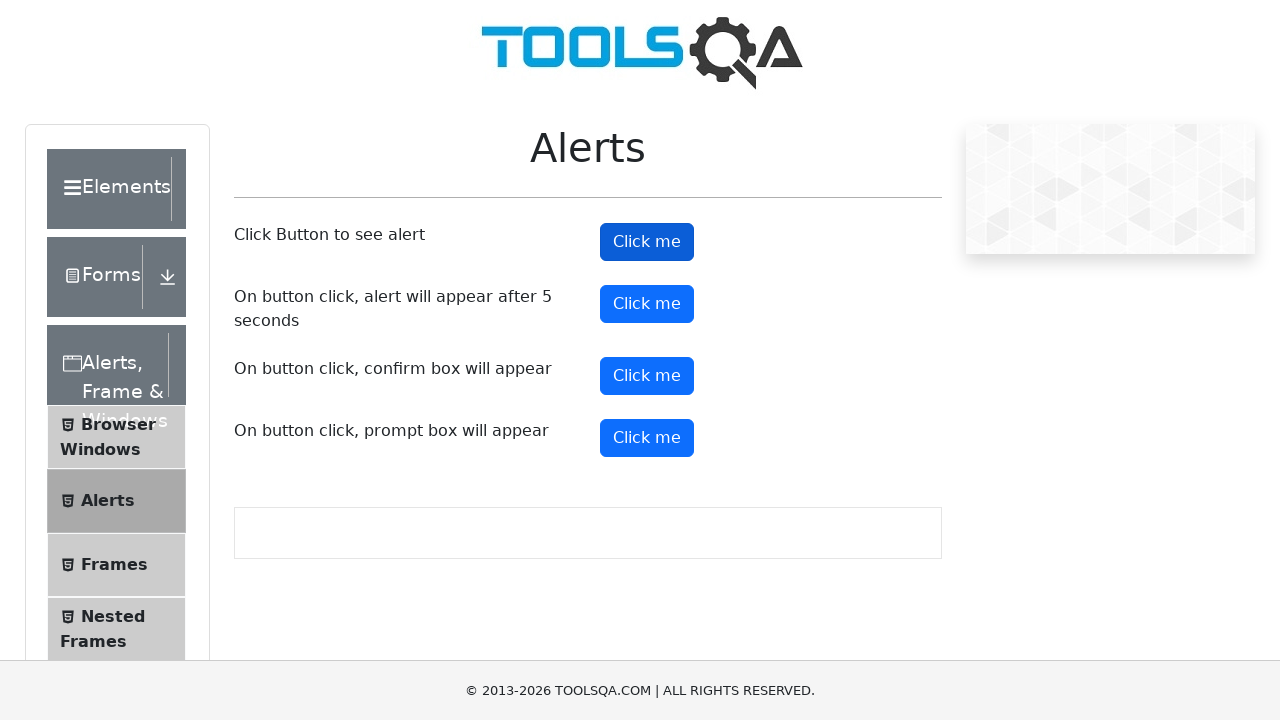